Tests selecting a country from a dropdown on a visa application ticket form by clicking the country selector and choosing "Iran" from the list.

Starting URL: https://www.dummyticket.com/dummy-ticket-for-visa-application/

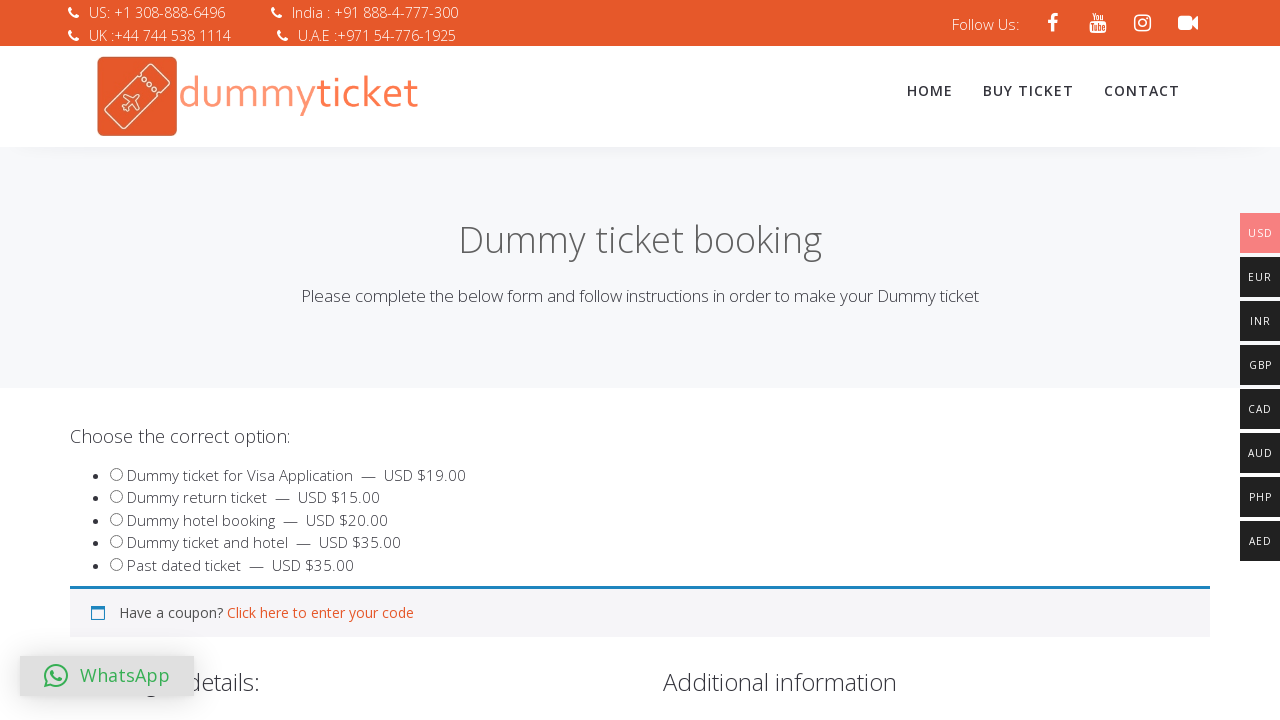

Clicked on the country dropdown to open it at (344, 360) on span#select2-billing_country-container
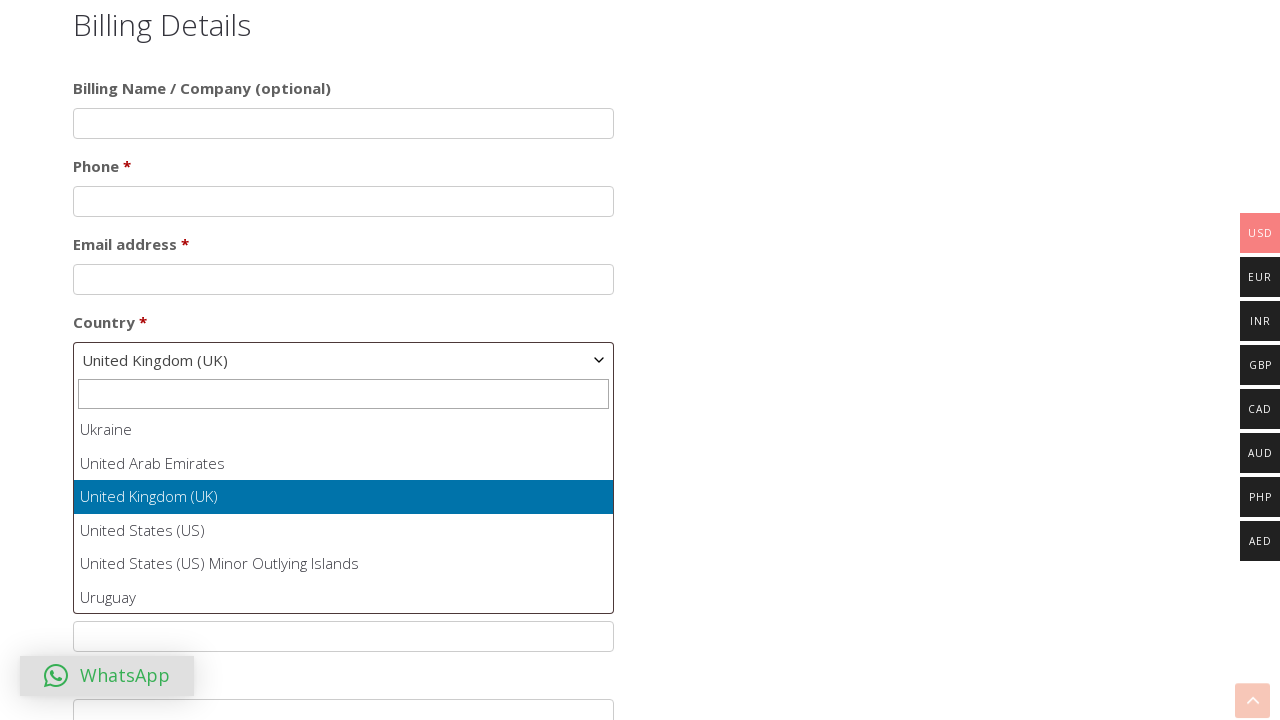

Dropdown list appeared with country options
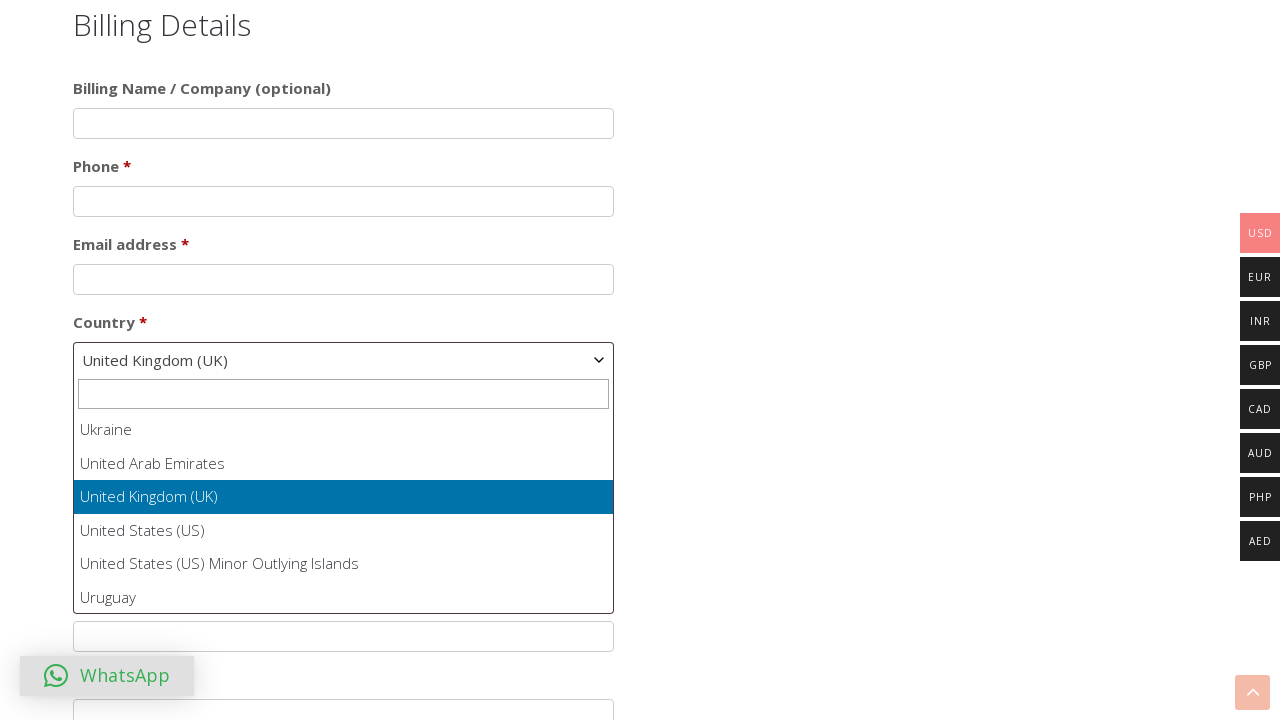

Clicked on 'Iran' option from the country list at (344, 512) on ul#select2-billing_country-results li:has-text('Iran')
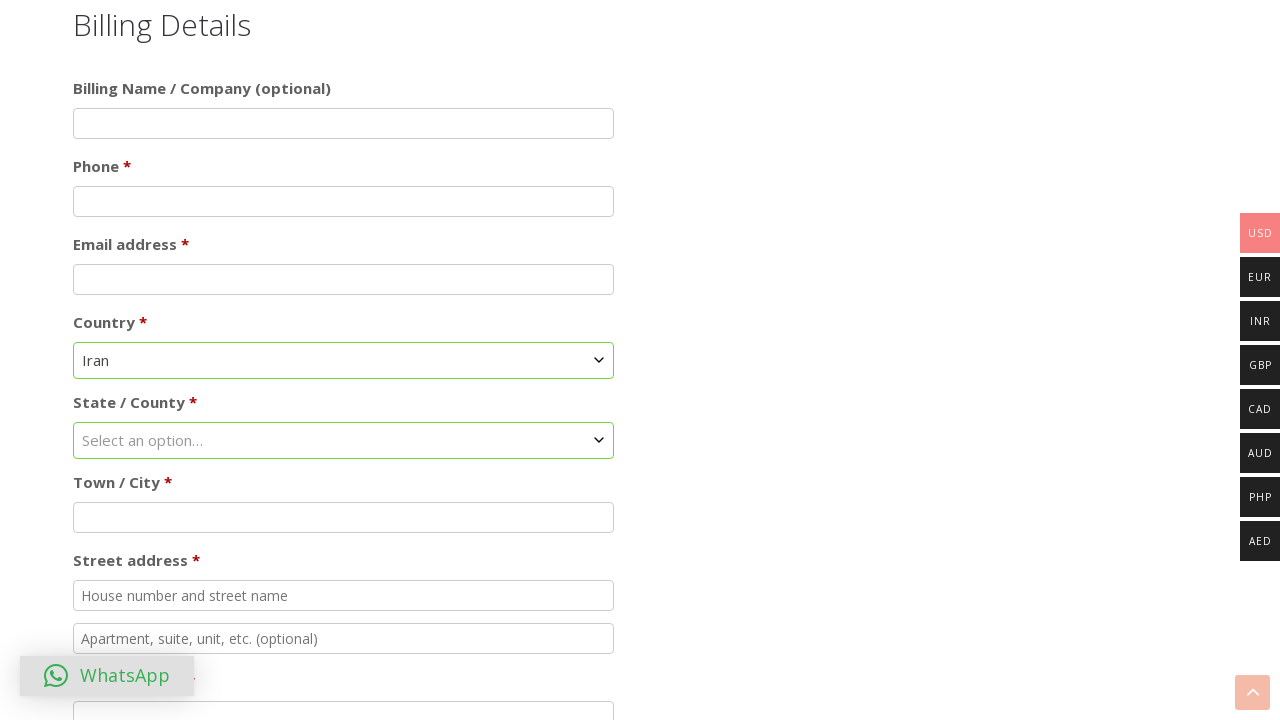

Waited for country selection to be applied
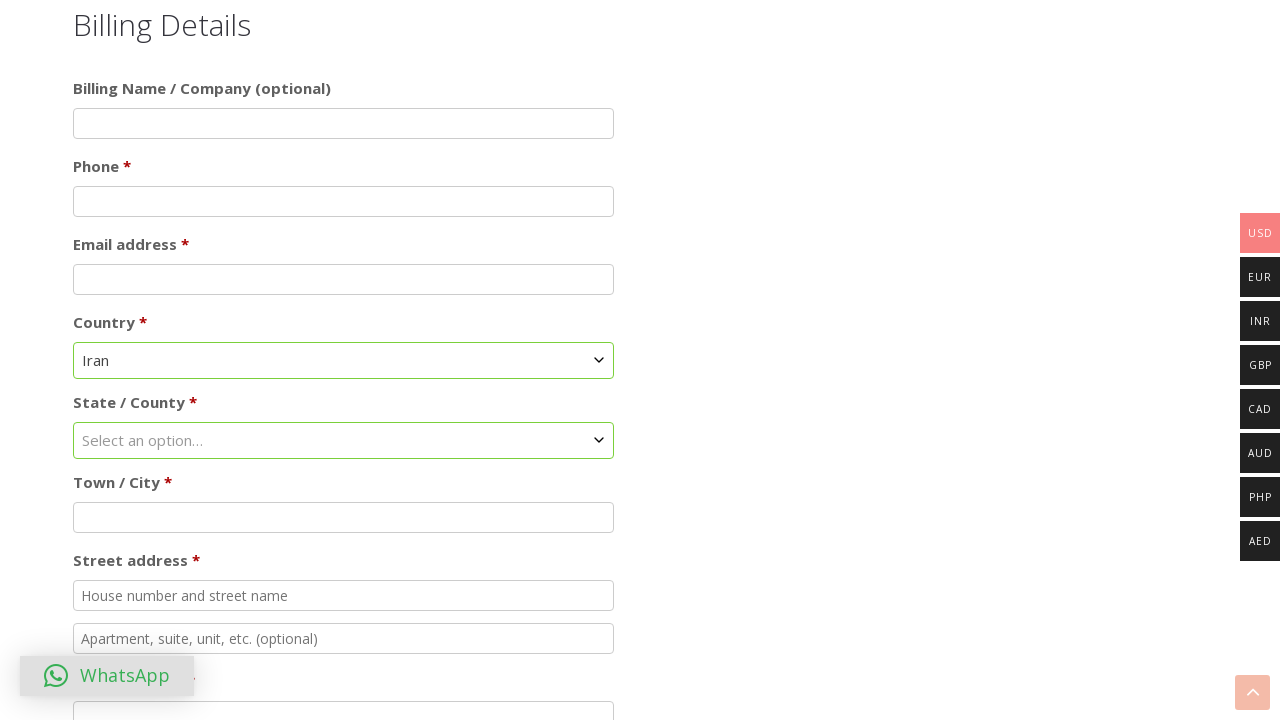

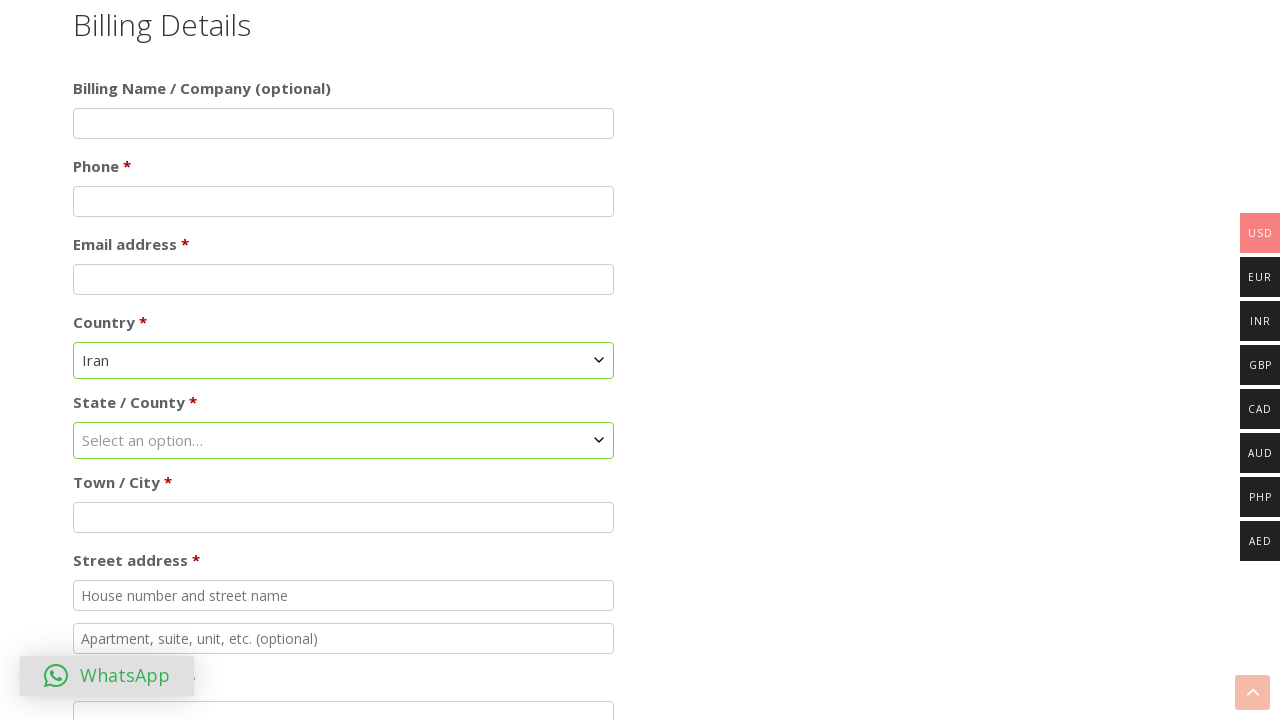